Tests the Russian Federal Tax Service company registry search by entering a tax identification number (INN) and verifying that company information is displayed in the results

Starting URL: https://egrul.nalog.ru/index.html

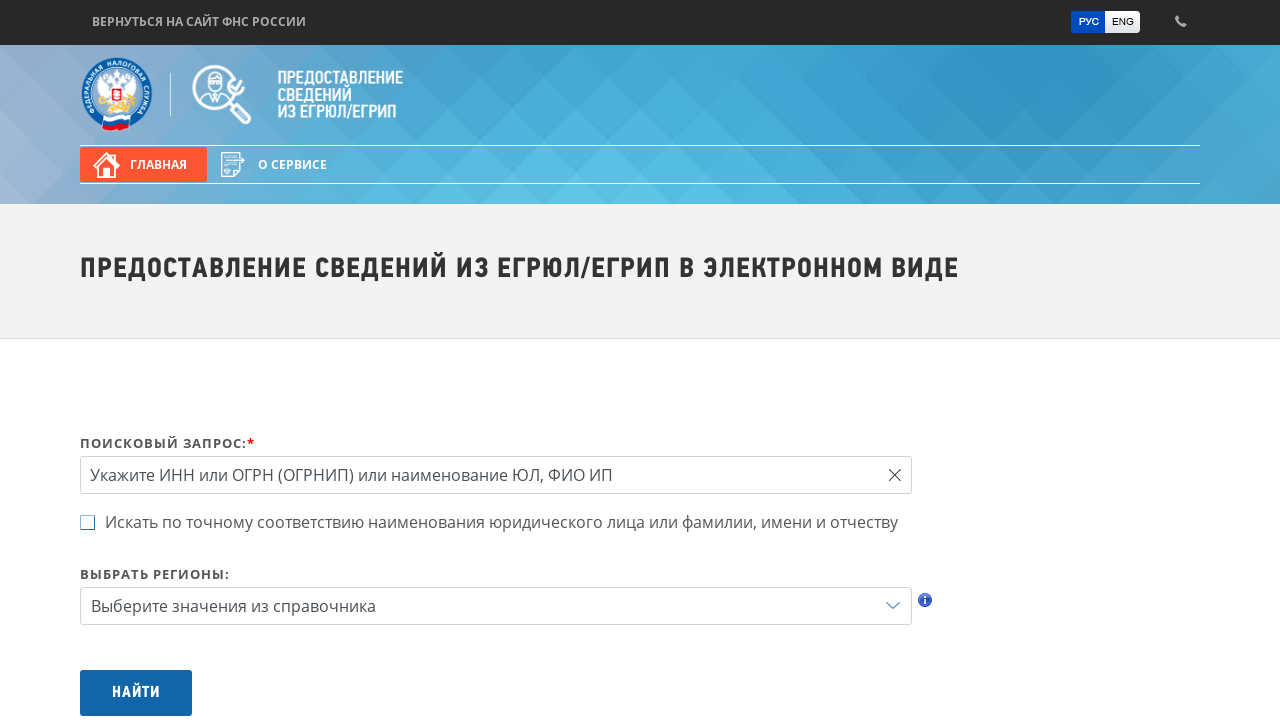

Waited for search input field to be ready
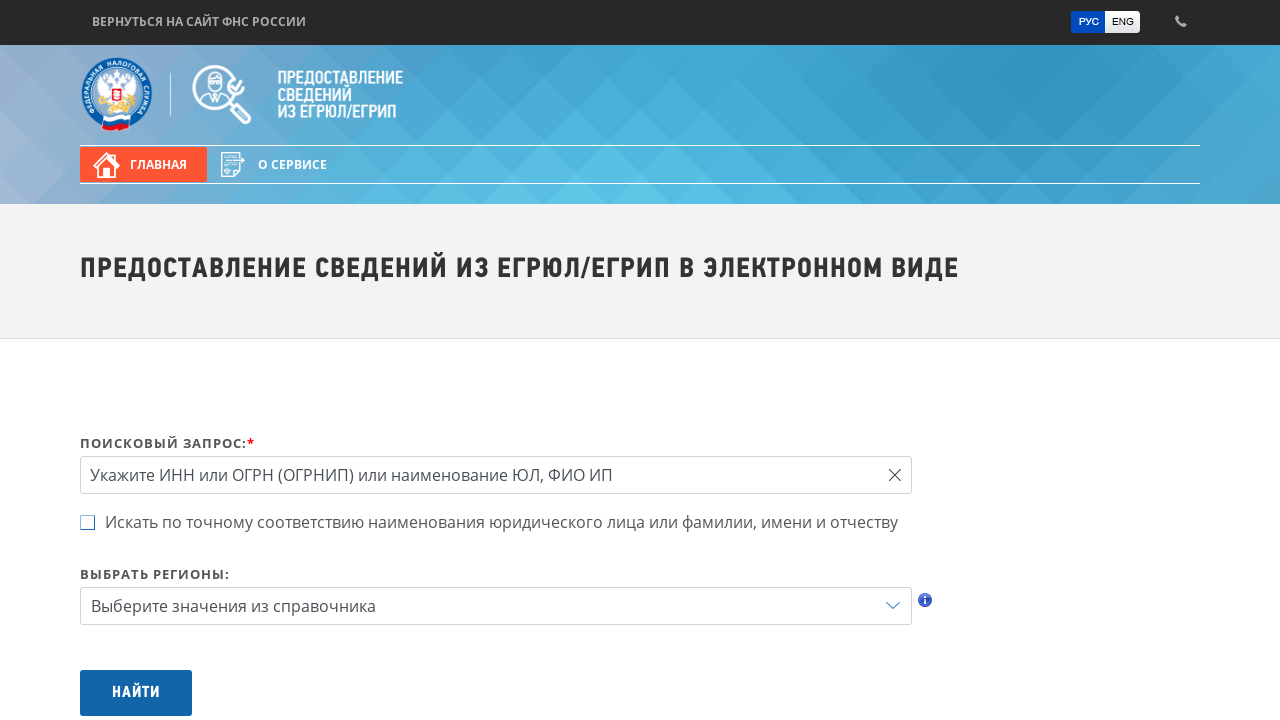

Filled search field with tax identification number (INN) 7714964363 on #query
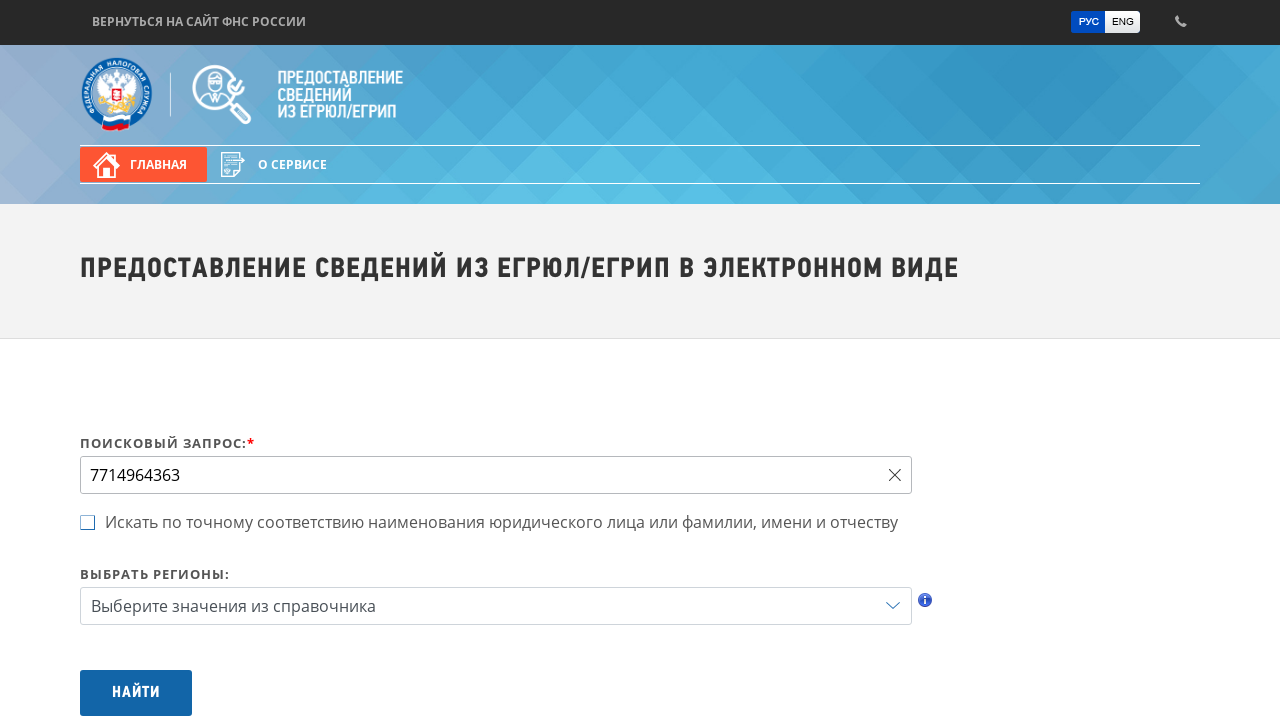

Clicked search button to query Russian Federal Tax Service registry at (136, 693) on #btnSearch
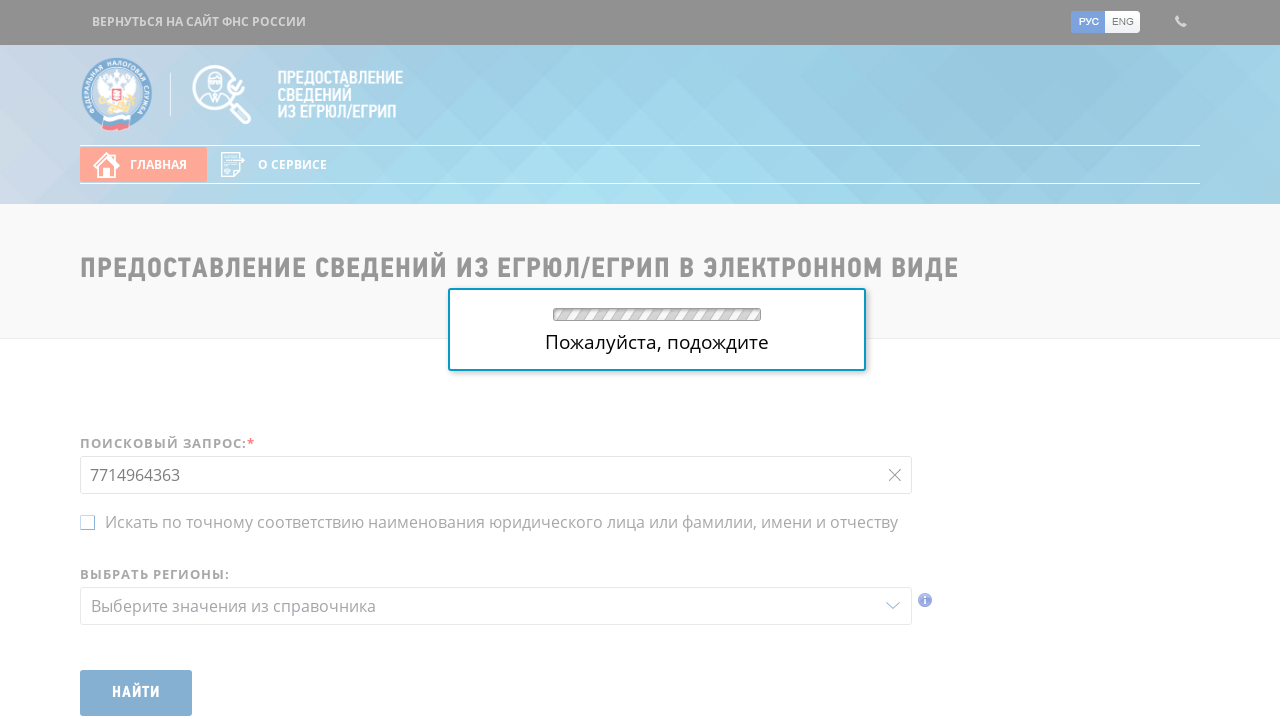

Search results loaded with company name link
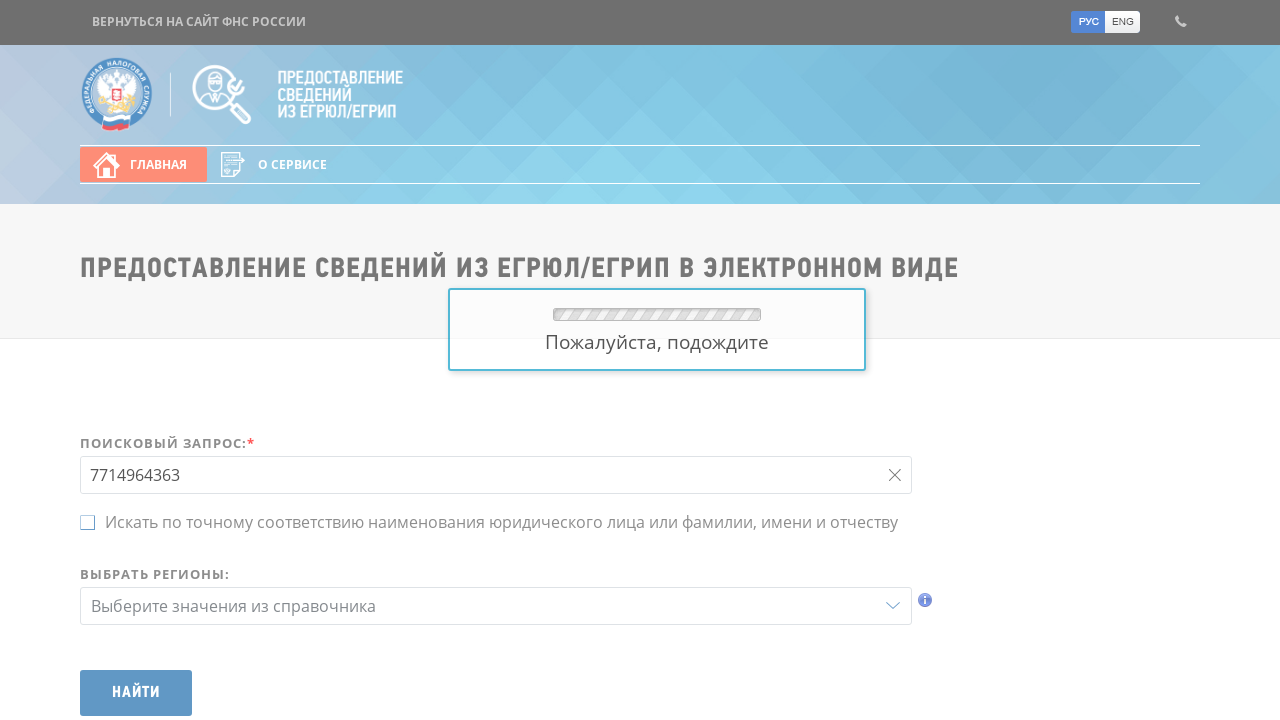

Company information data loaded and displayed in results
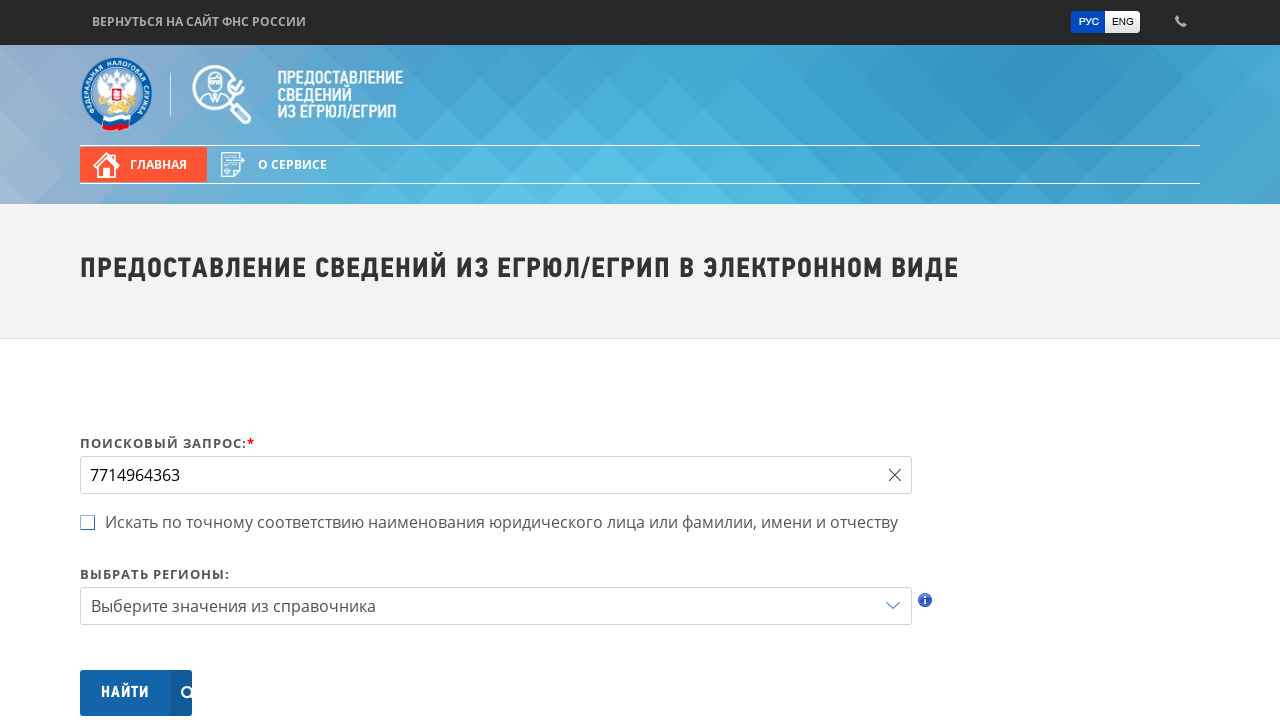

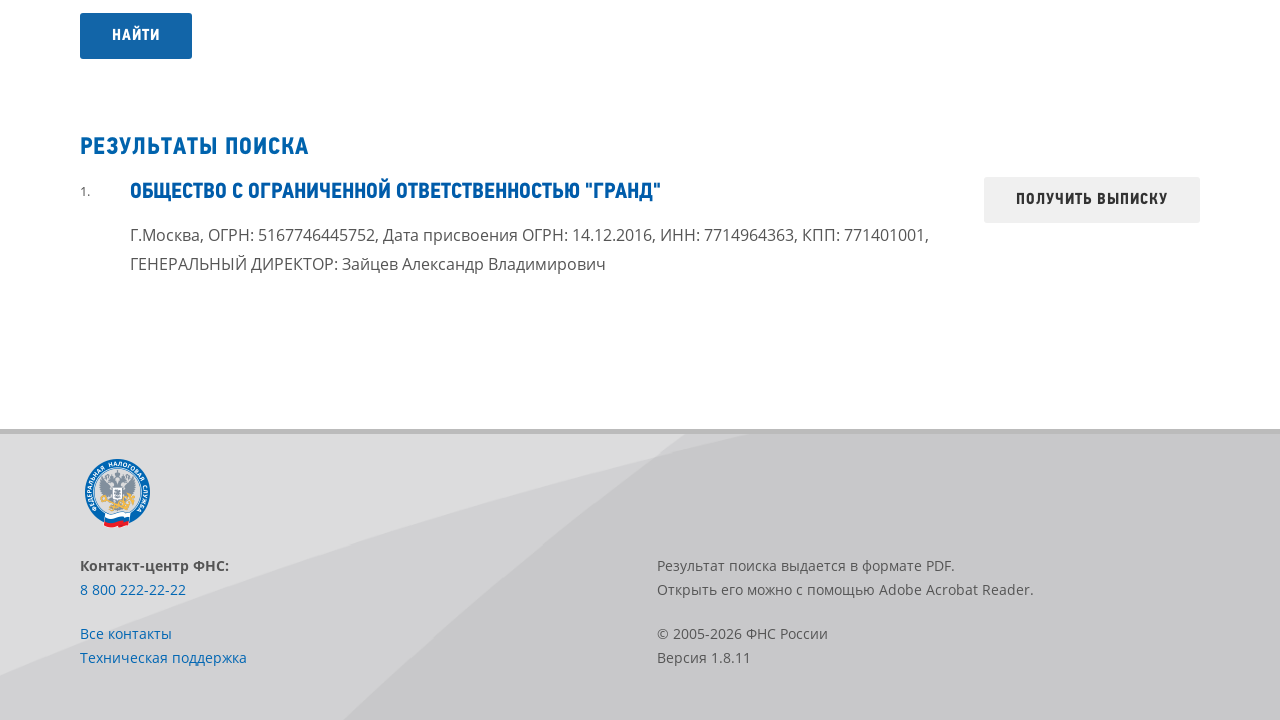